Tests that the registration form accepts a valid 5-digit zip code and navigates to the signup page with the Register button visible.

Starting URL: https://sharelane.com/cgi-bin/register.py

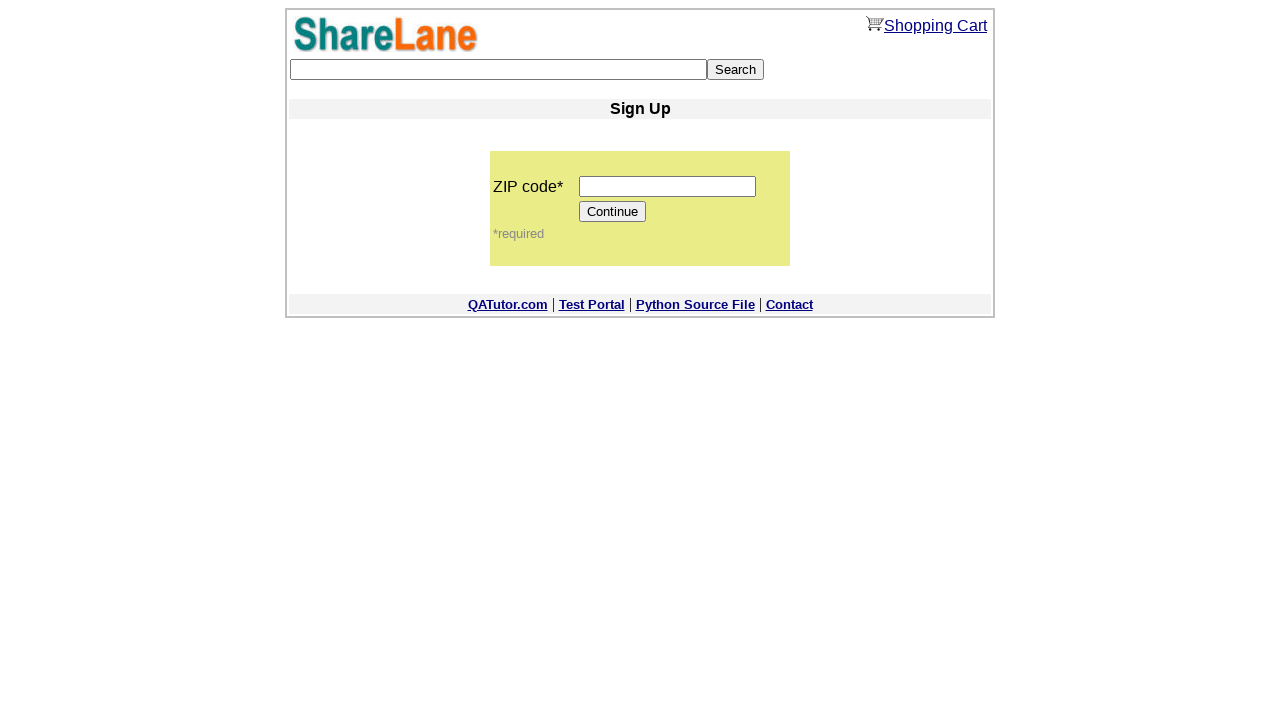

Filled zip code field with '12345' on input[name='zip_code']
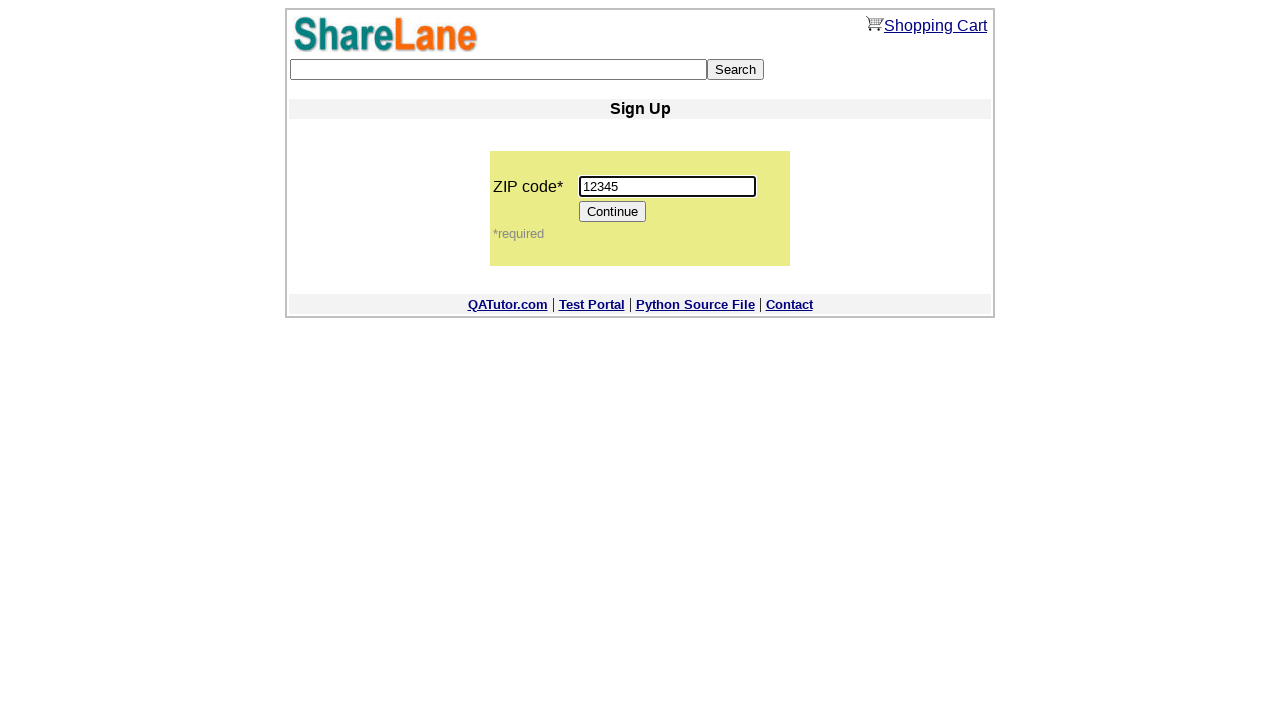

Clicked Continue button to proceed with registration at (613, 212) on input[value='Continue']
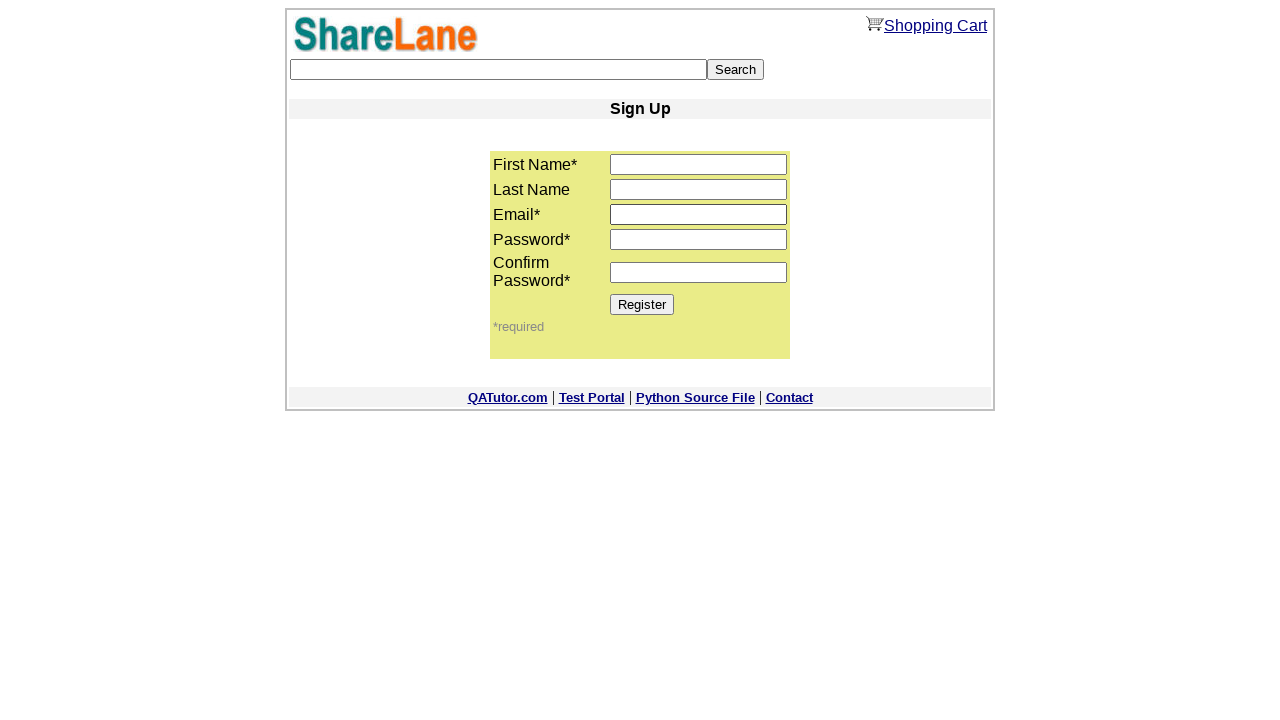

Navigated to signup page and Register button is visible
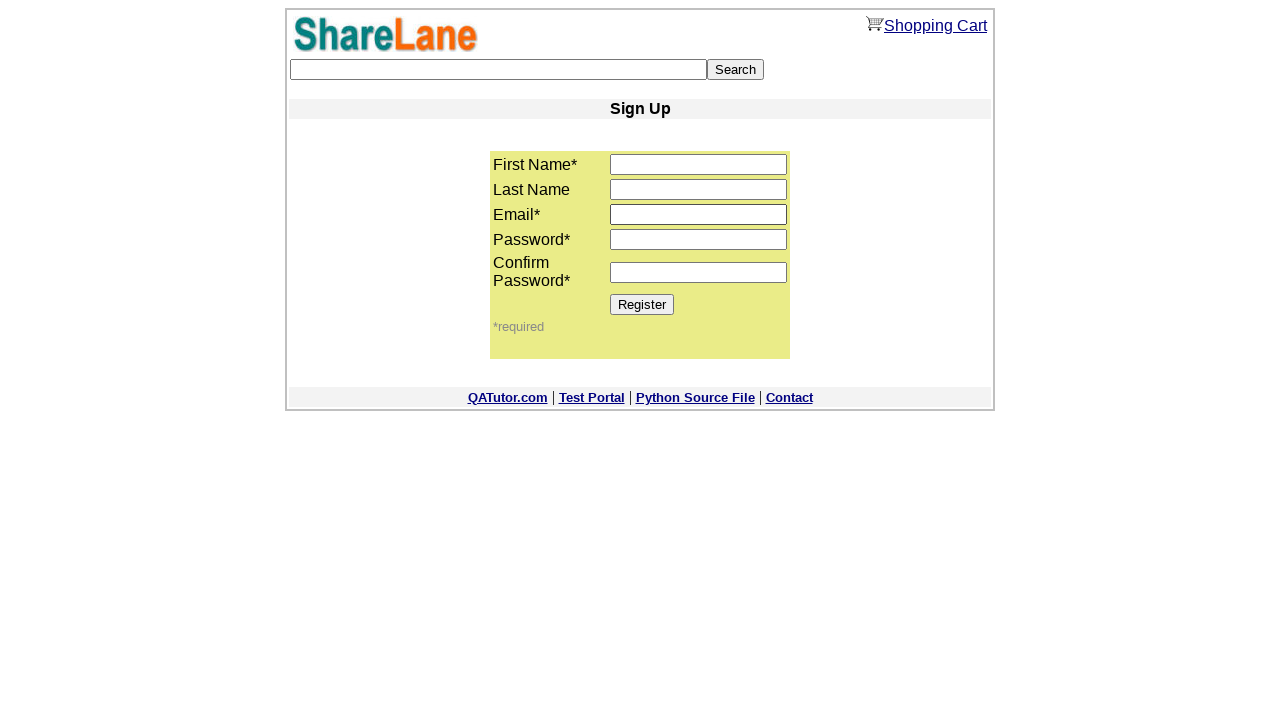

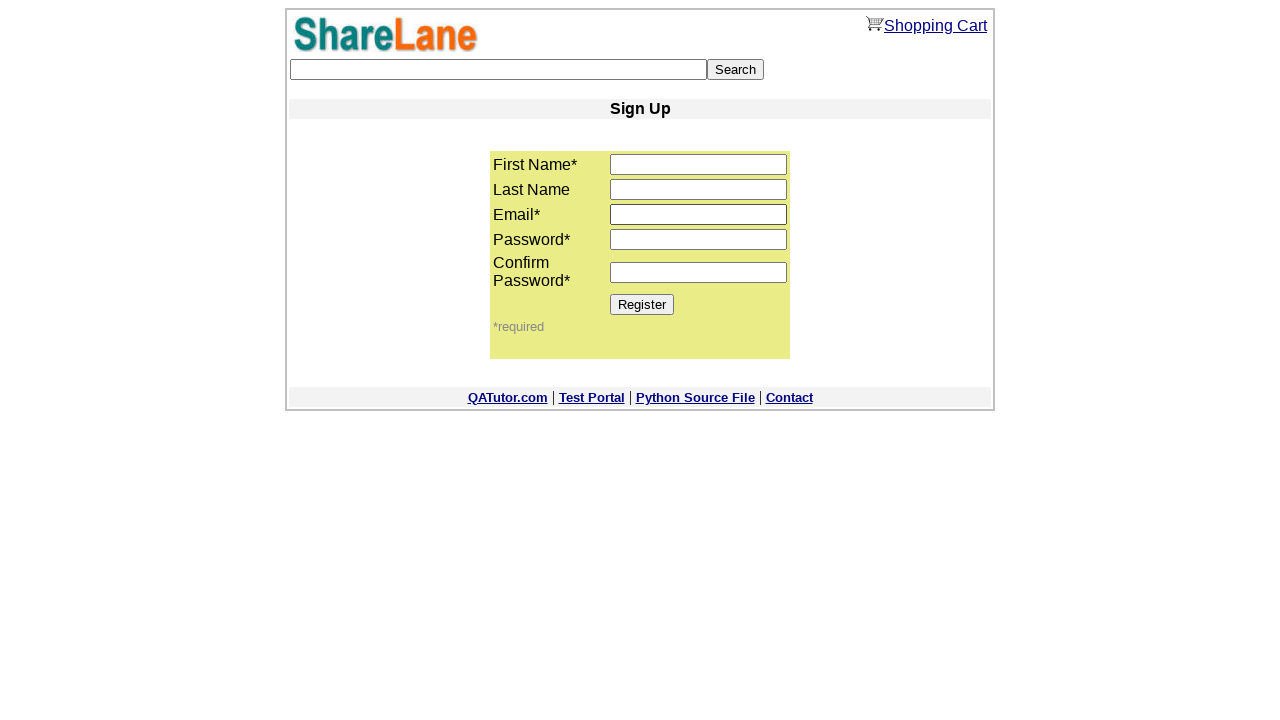